Navigates to Microsoft Live login page and clicks on the Terms link using partial link text

Starting URL: https://login.live.com/

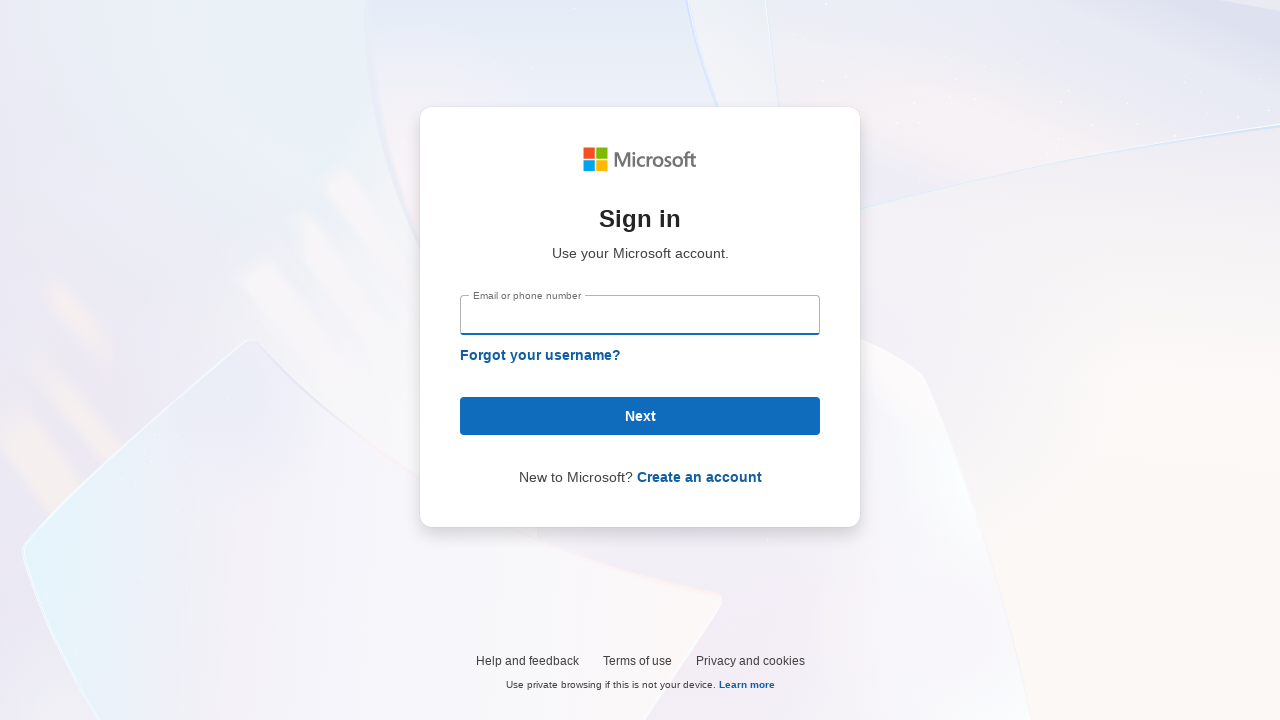

Navigated to Microsoft Live login page
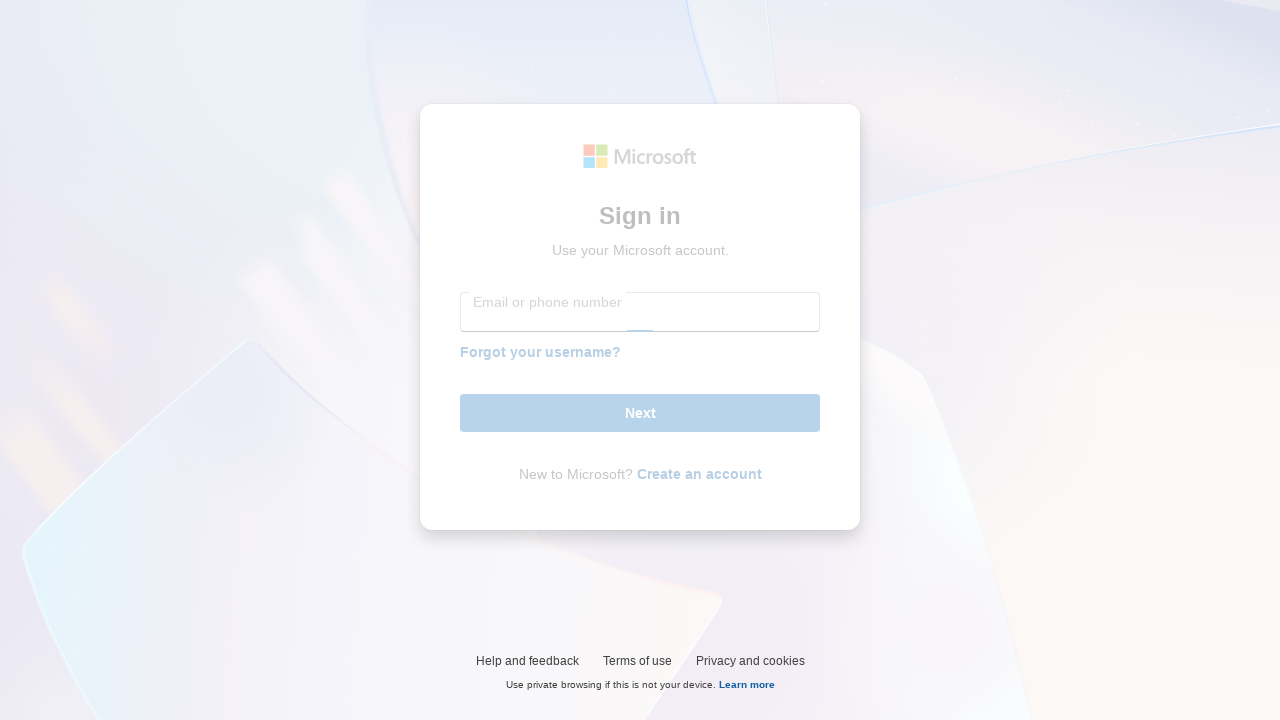

Clicked on the Terms link using partial text match at (637, 656) on internal:text="Terms"i
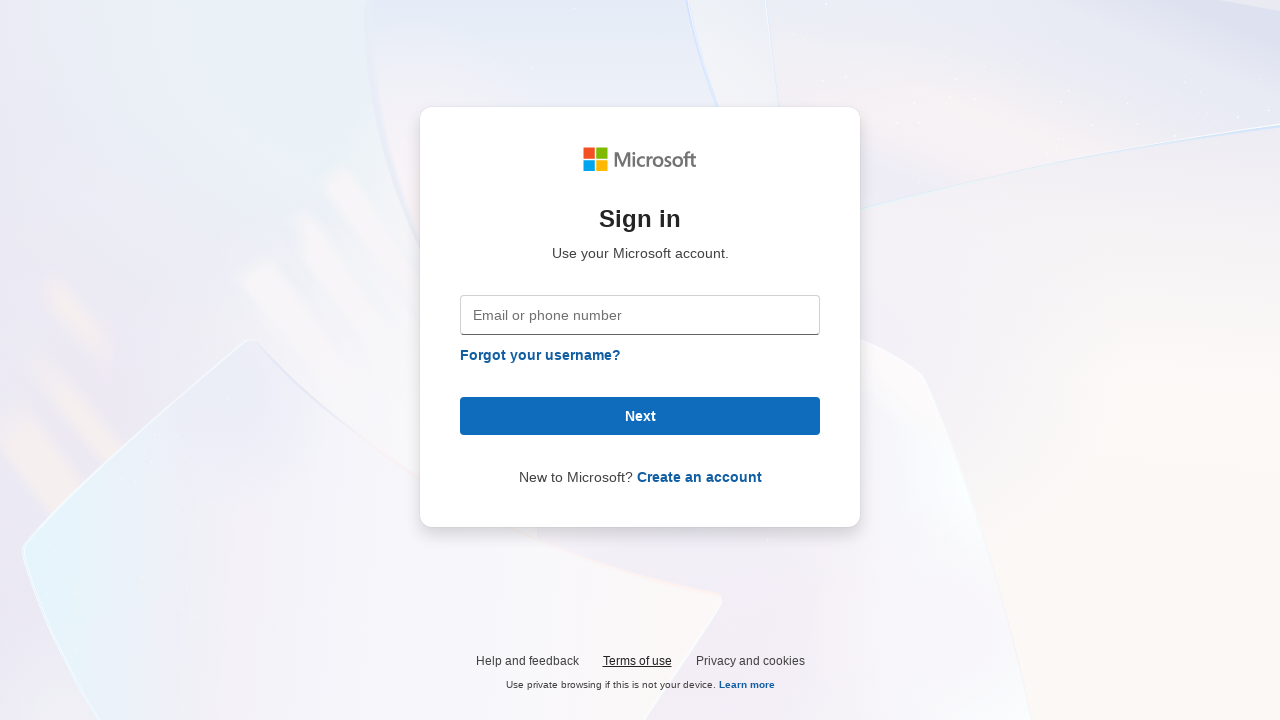

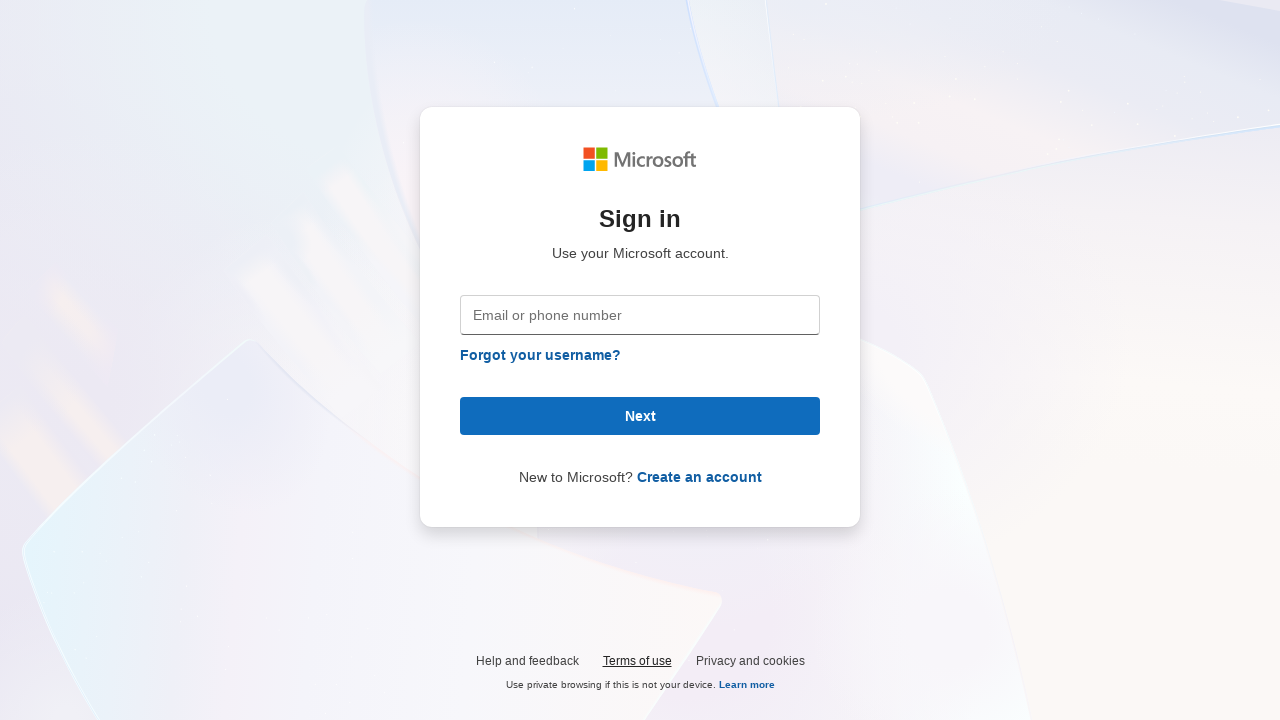